Tests JavaScript scroll functionality by scrolling to the CYDEO link at the bottom of a large page, then scrolling back up to the Home link.

Starting URL: https://practice.cydeo.com/large

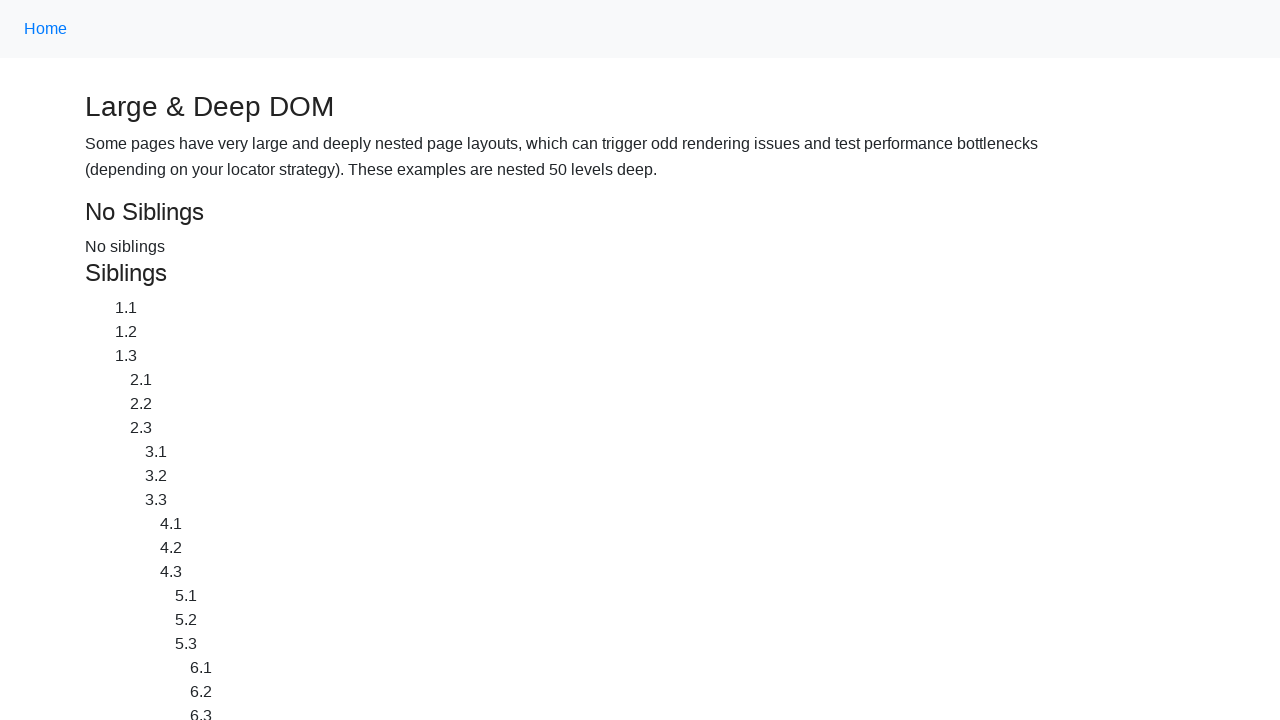

Located the CYDEO link at the bottom of the page
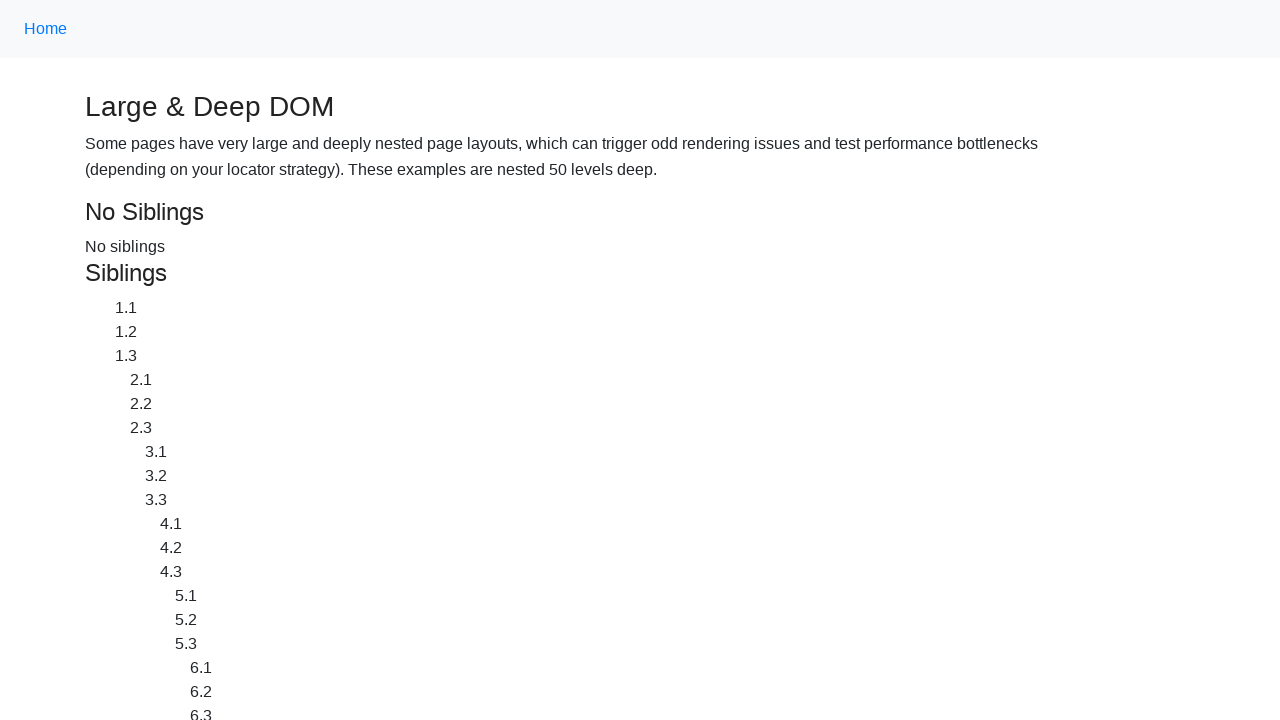

Located the Home link at the top of the page
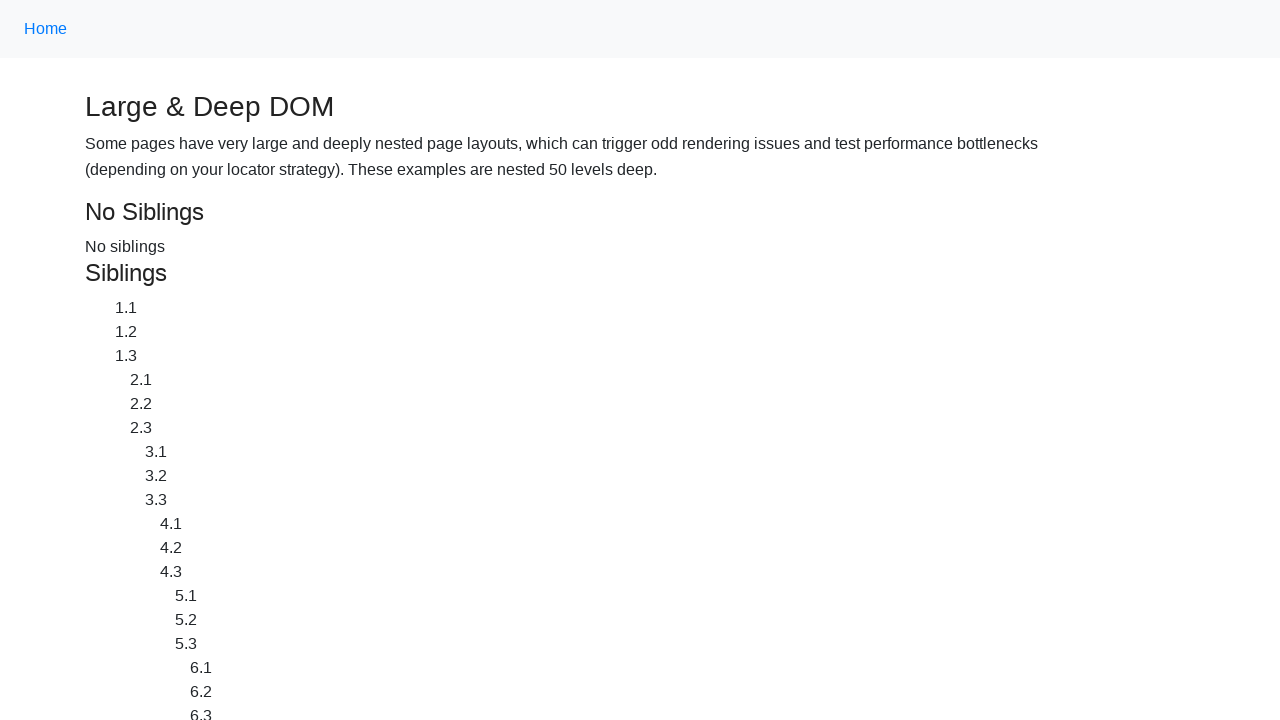

Scrolled to CYDEO link at the bottom of the page
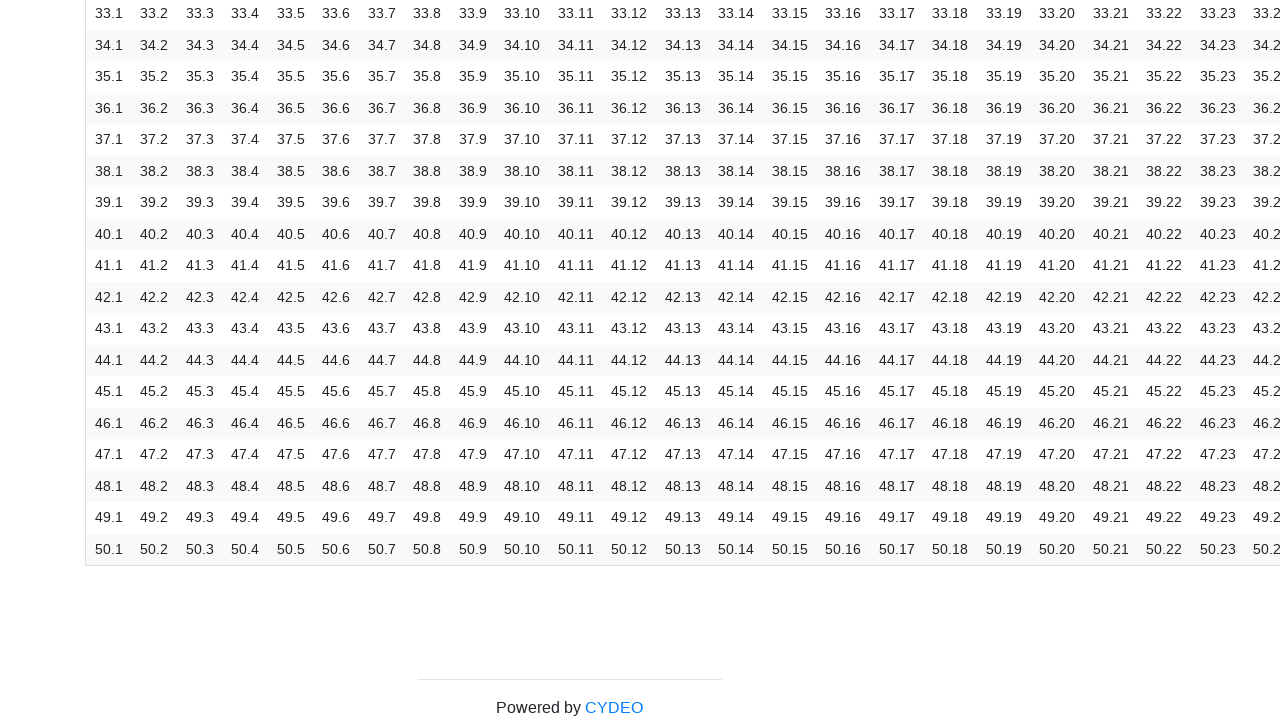

Scrolled back up to Home link at the top of the page
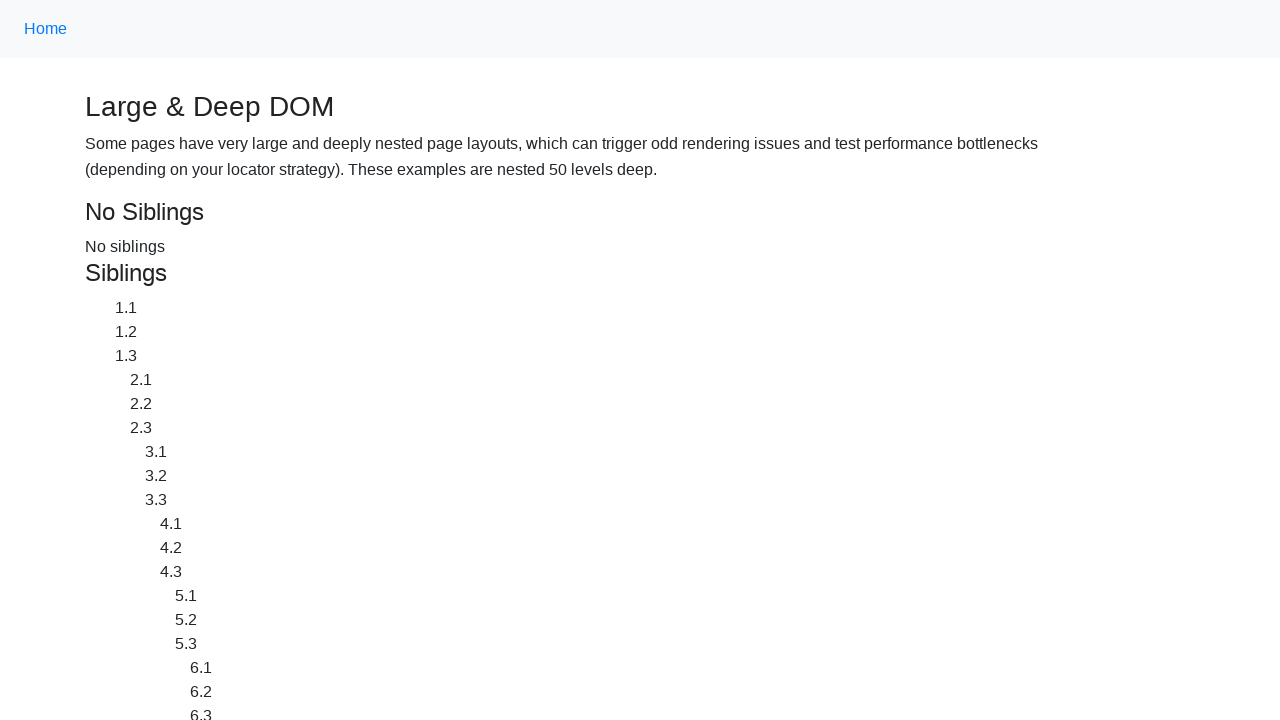

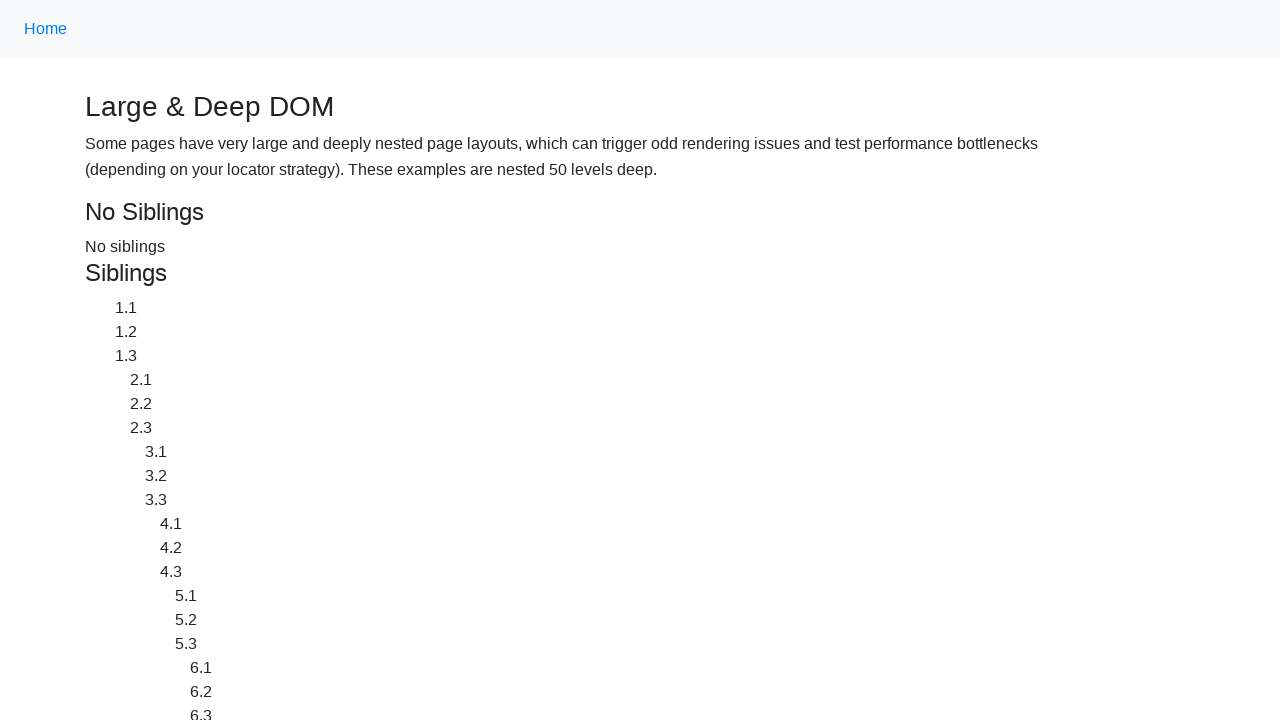